Tests handling of multiple browser windows/tabs by clicking a button that opens new tabs, switching to each new tab, closing them, and returning to the parent window

Starting URL: https://www.hyrtutorials.com/p/window-handles-practice.html

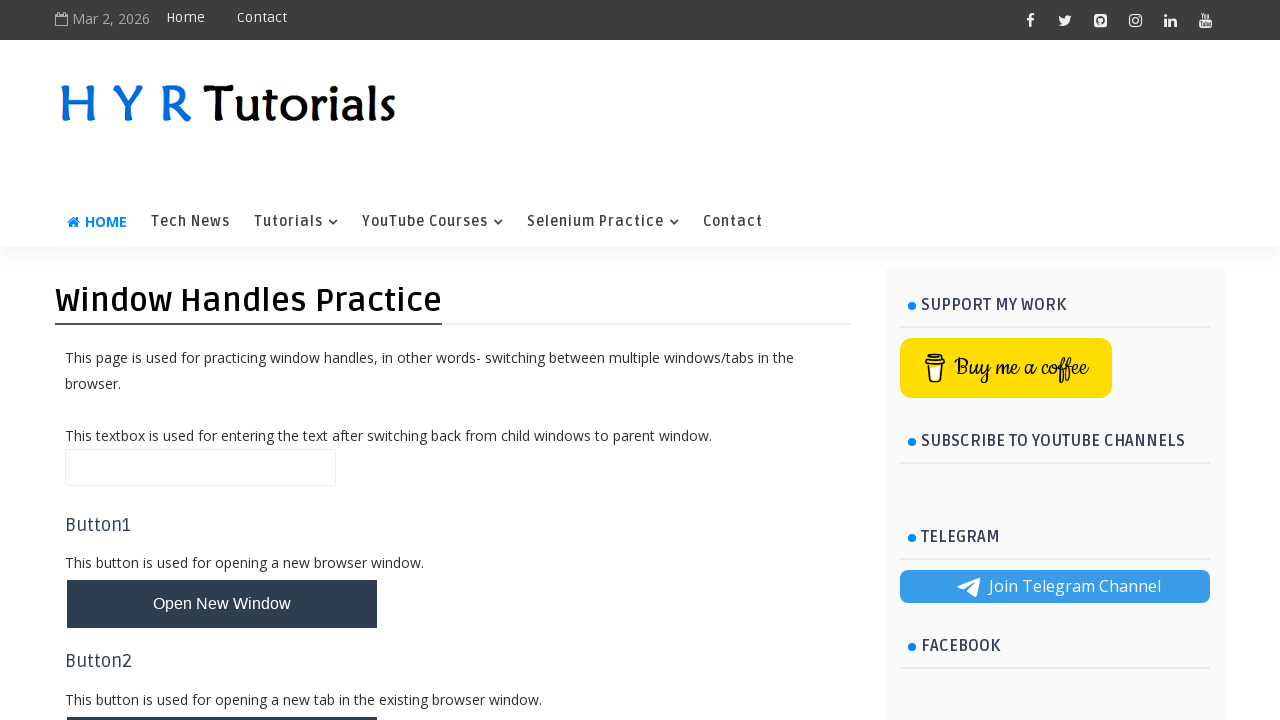

Navigated to window handles practice page
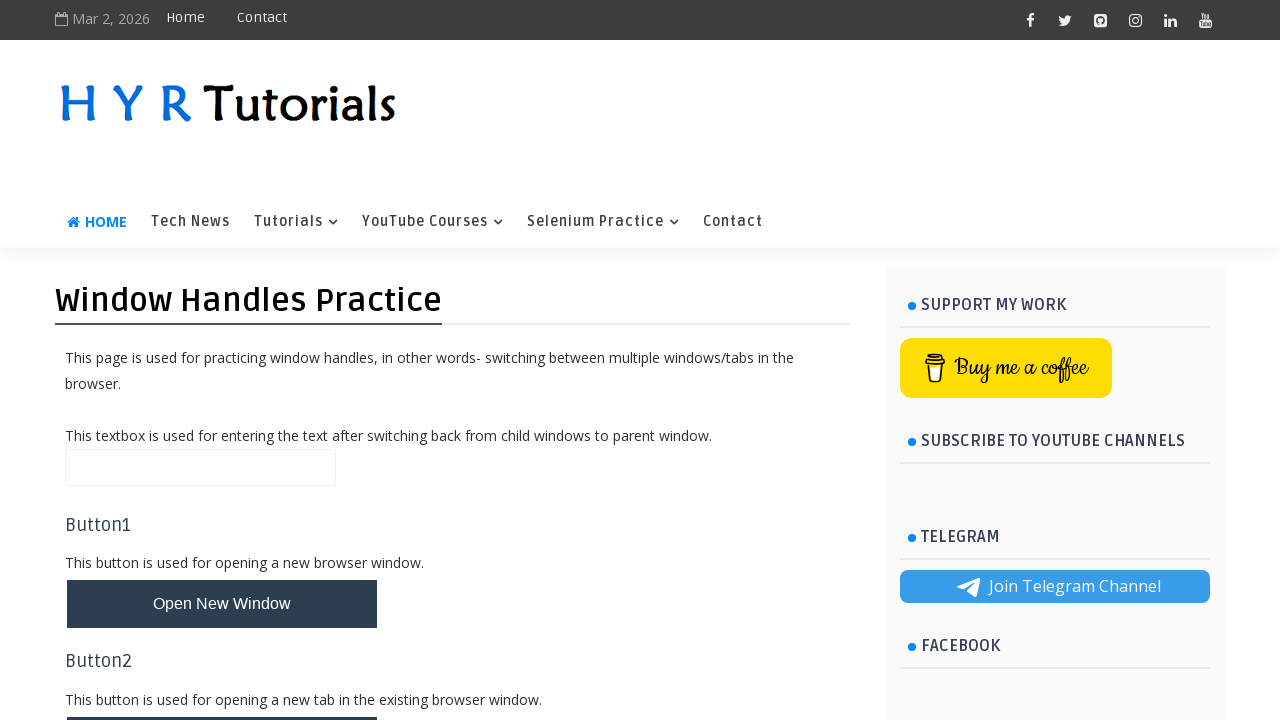

Clicked button to open new tabs/windows at (222, 636) on #newTabsWindowsBtn
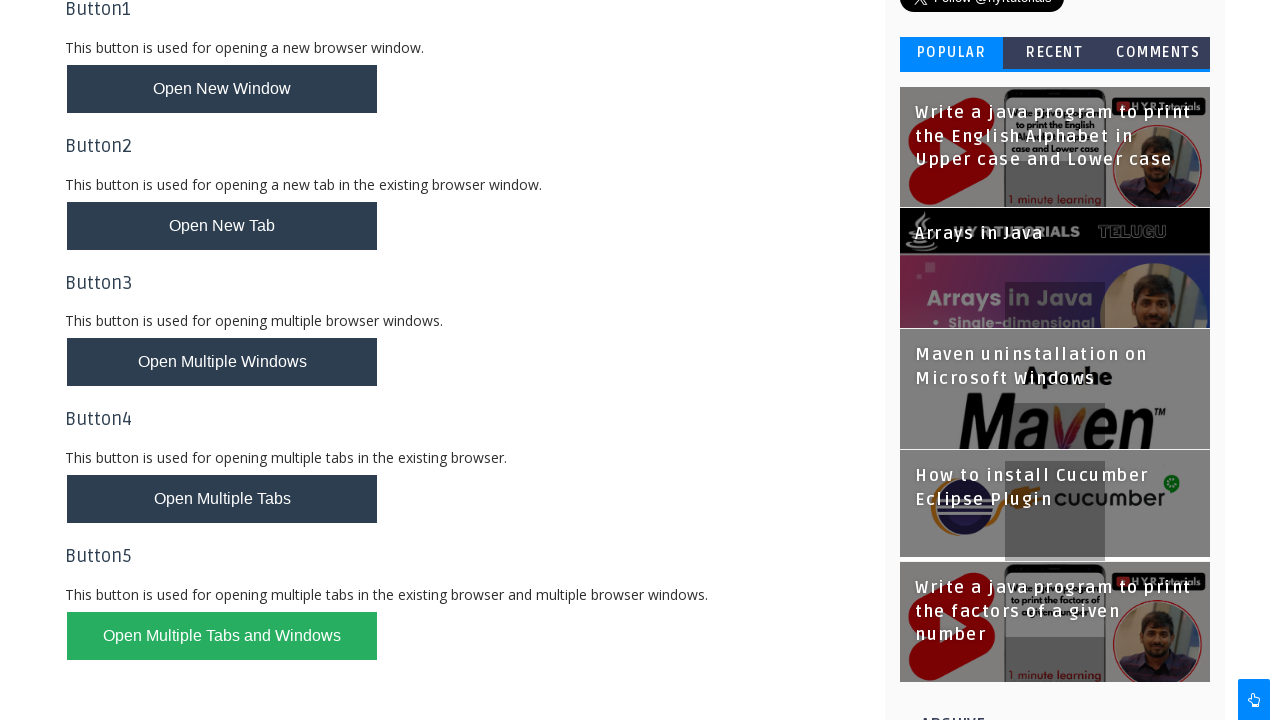

Waited 2 seconds for new pages to open
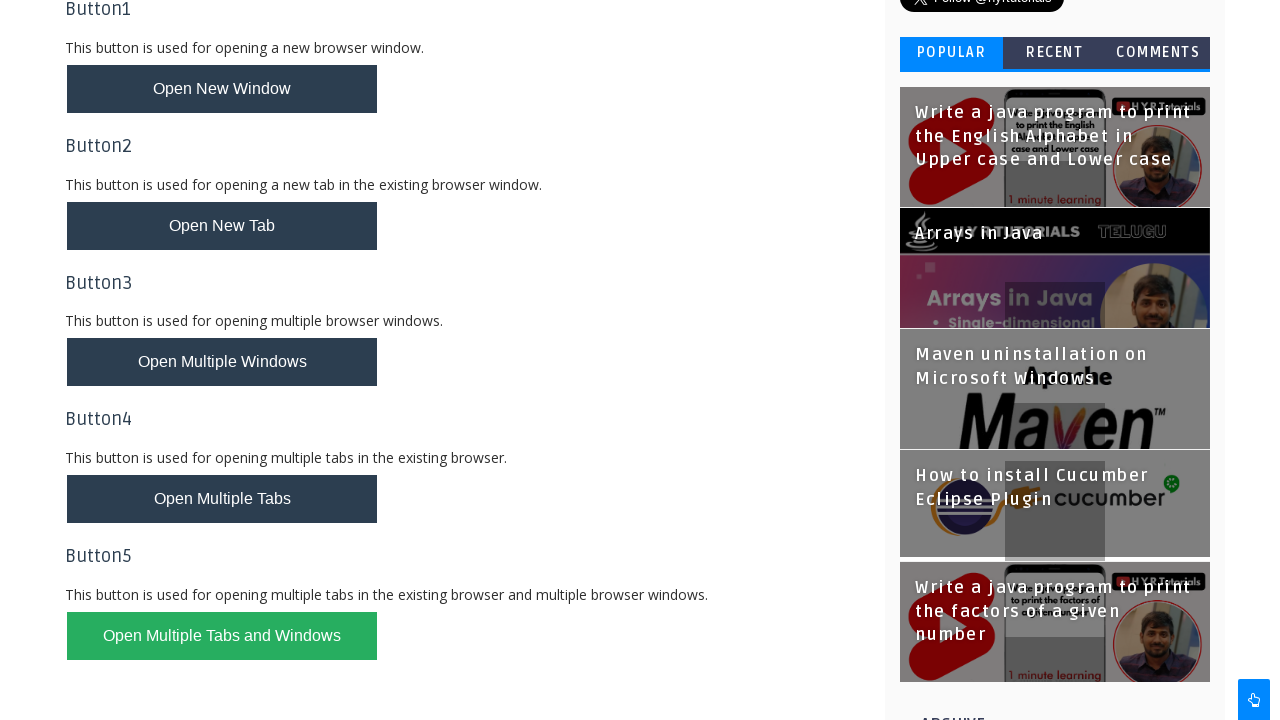

Retrieved all pages in context - found 5 pages
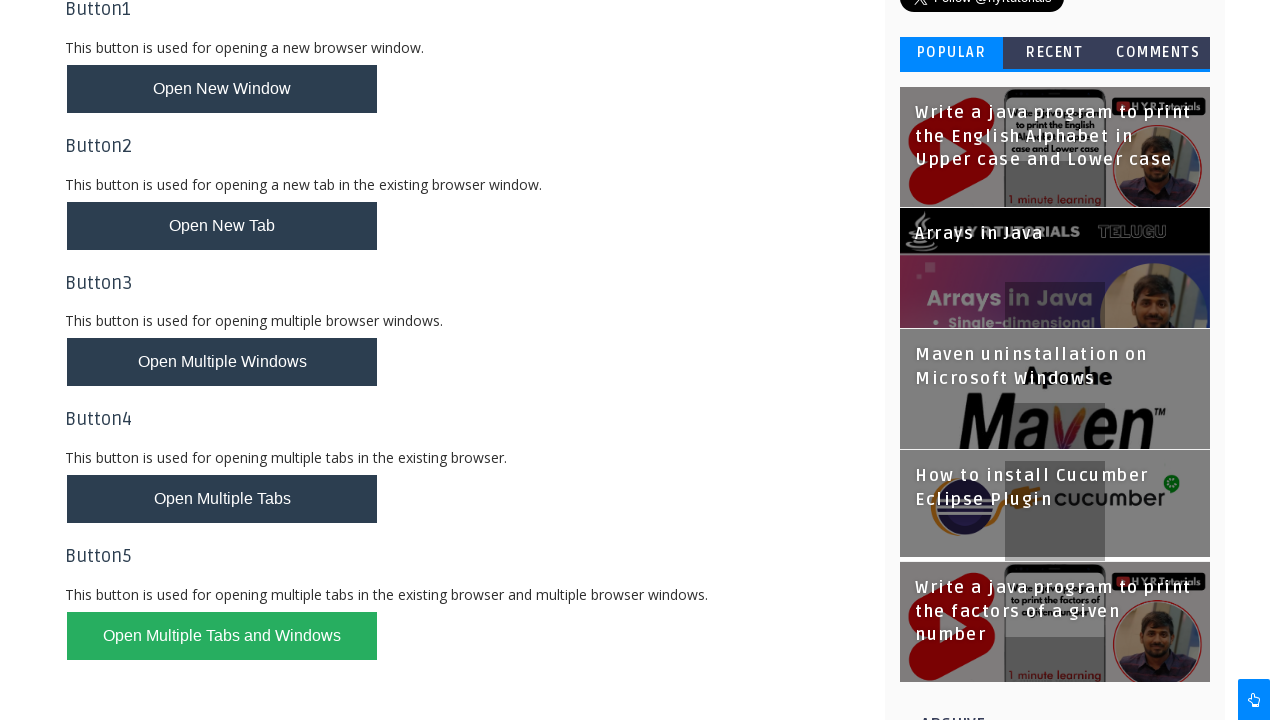

Found and closing new window/tab with title: XPath Practice - H Y R Tutorials
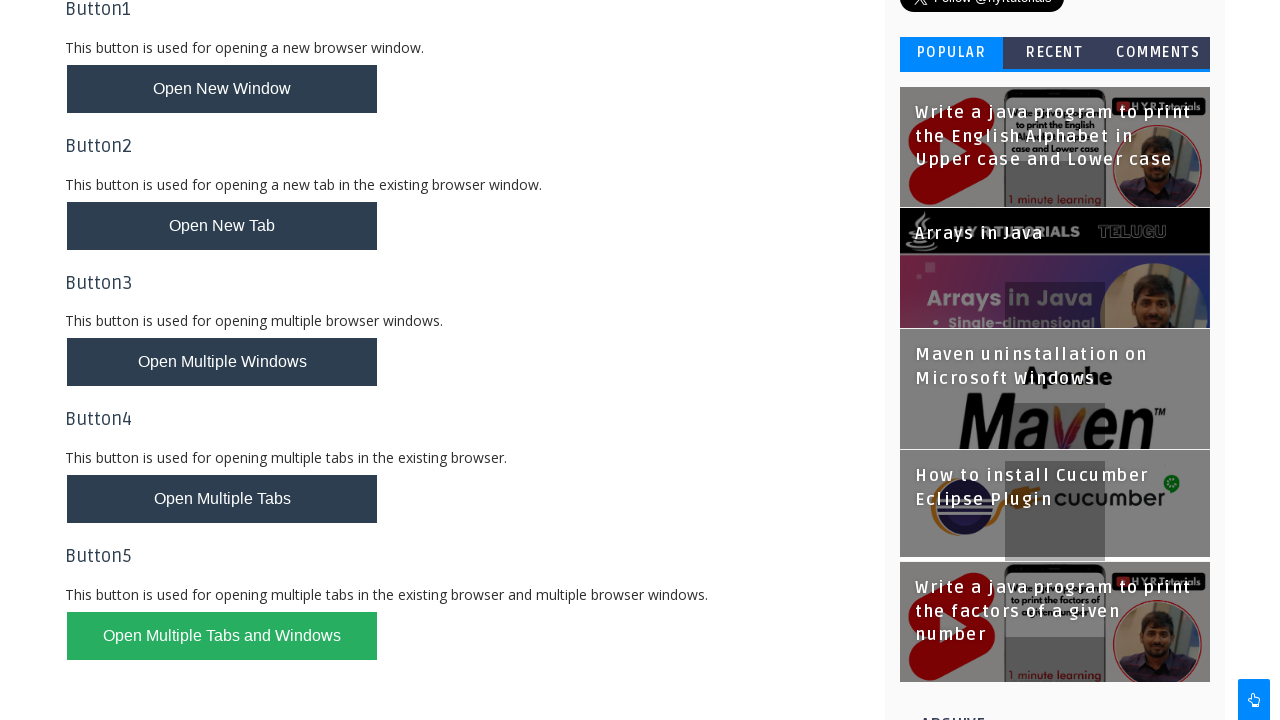

Closed new window/tab
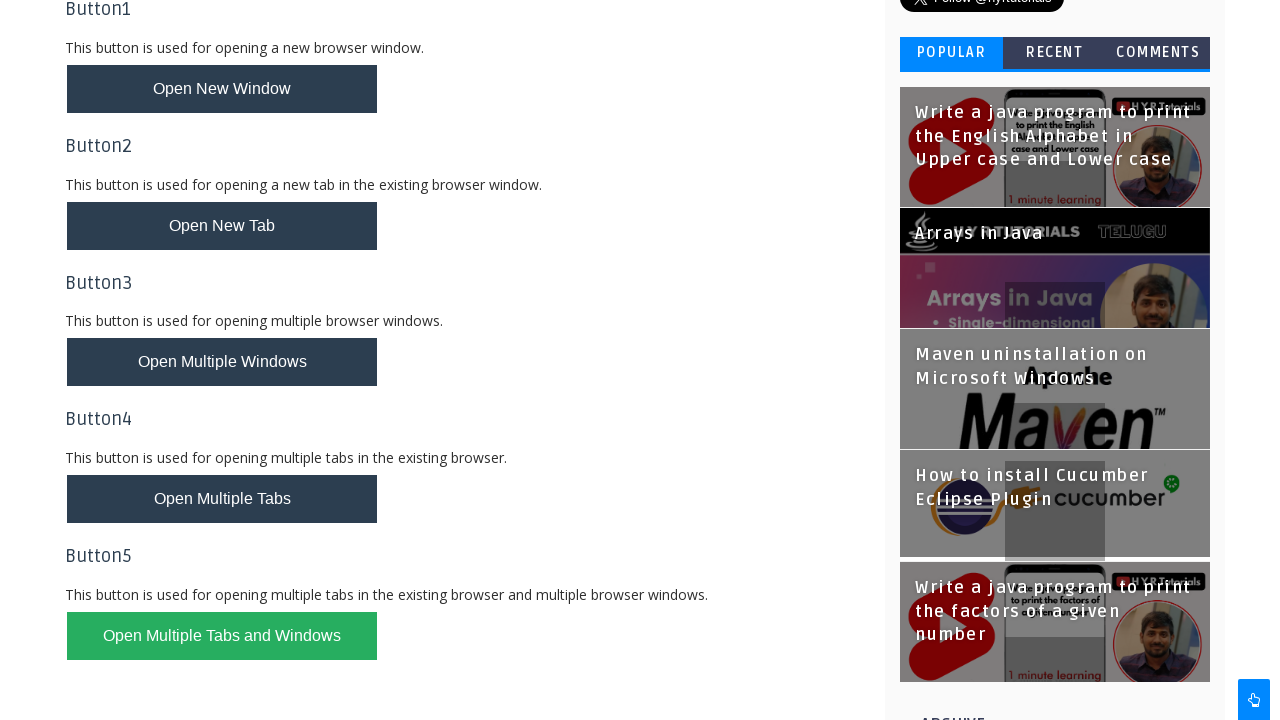

Found and closing new window/tab with title: Basic Controls - H Y R Tutorials
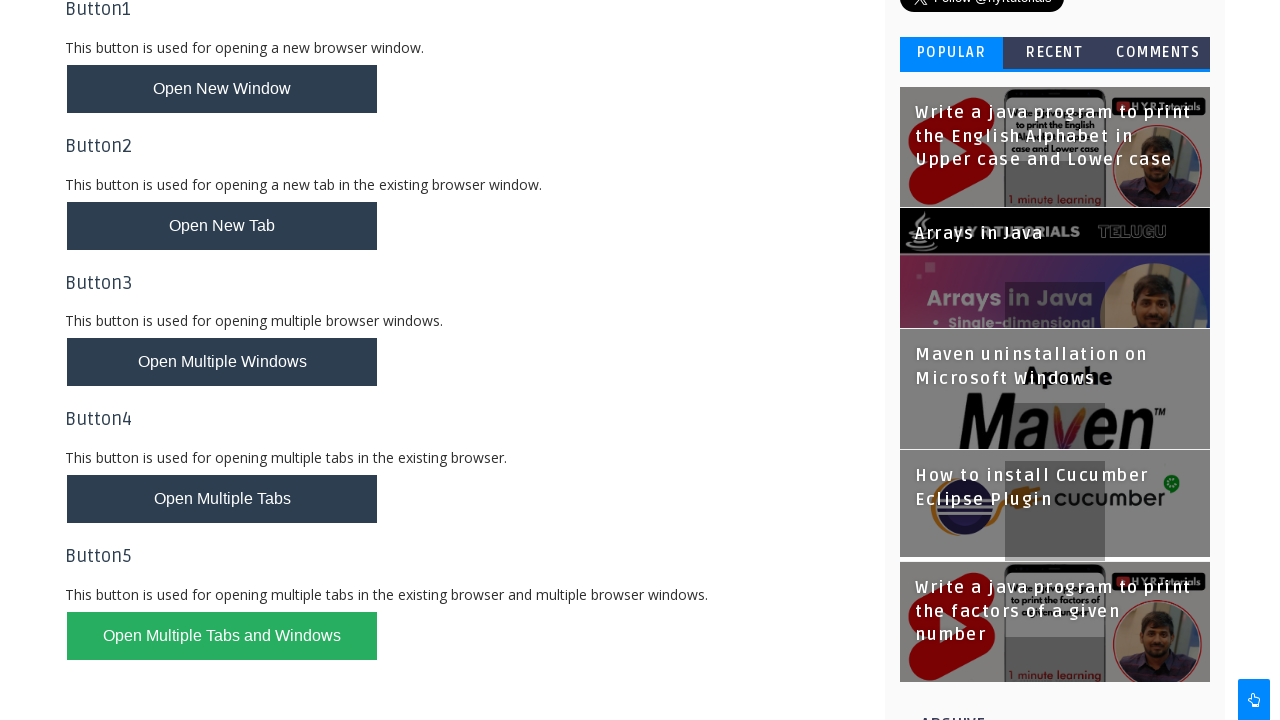

Closed new window/tab
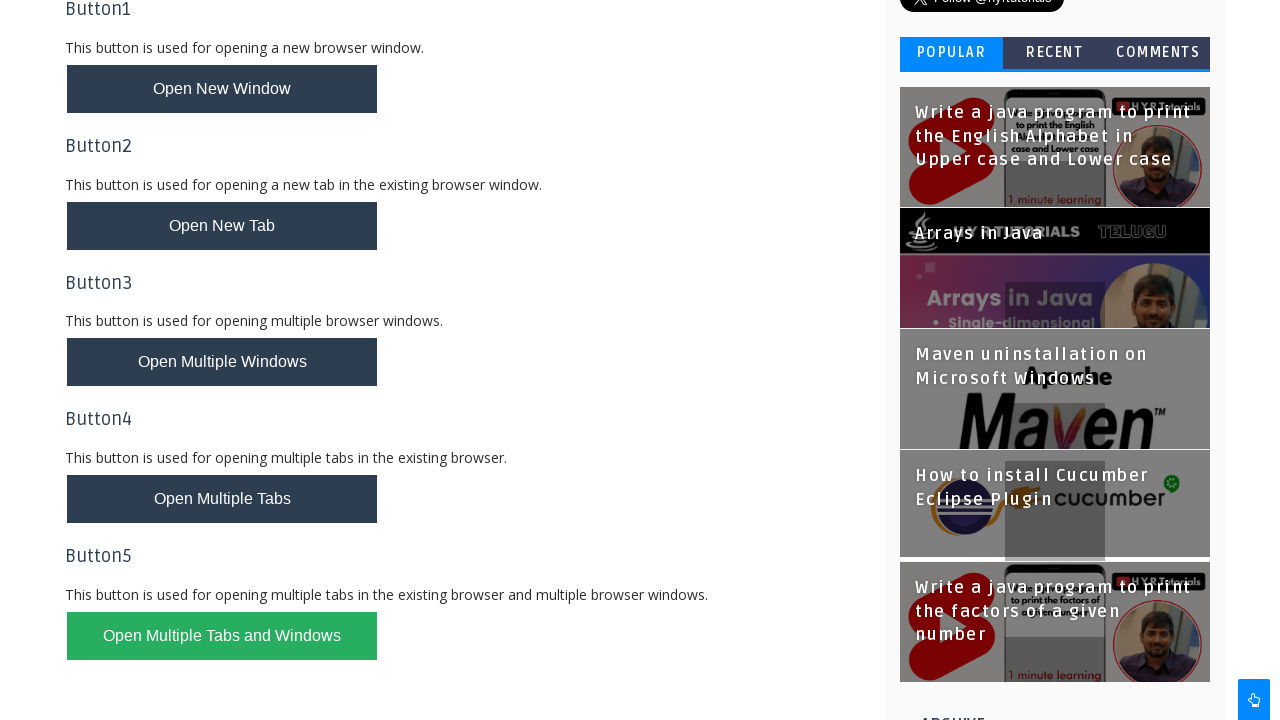

Found and closing new window/tab with title: AlertsDemo - H Y R Tutorials
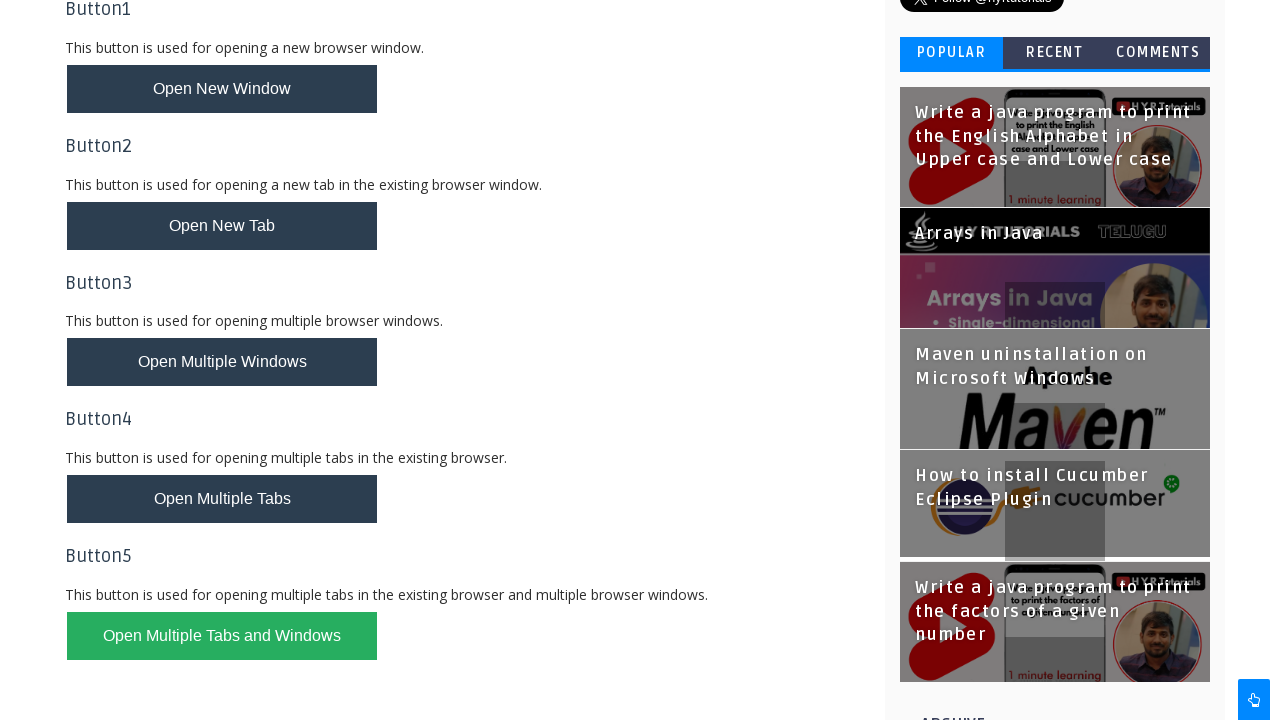

Closed new window/tab
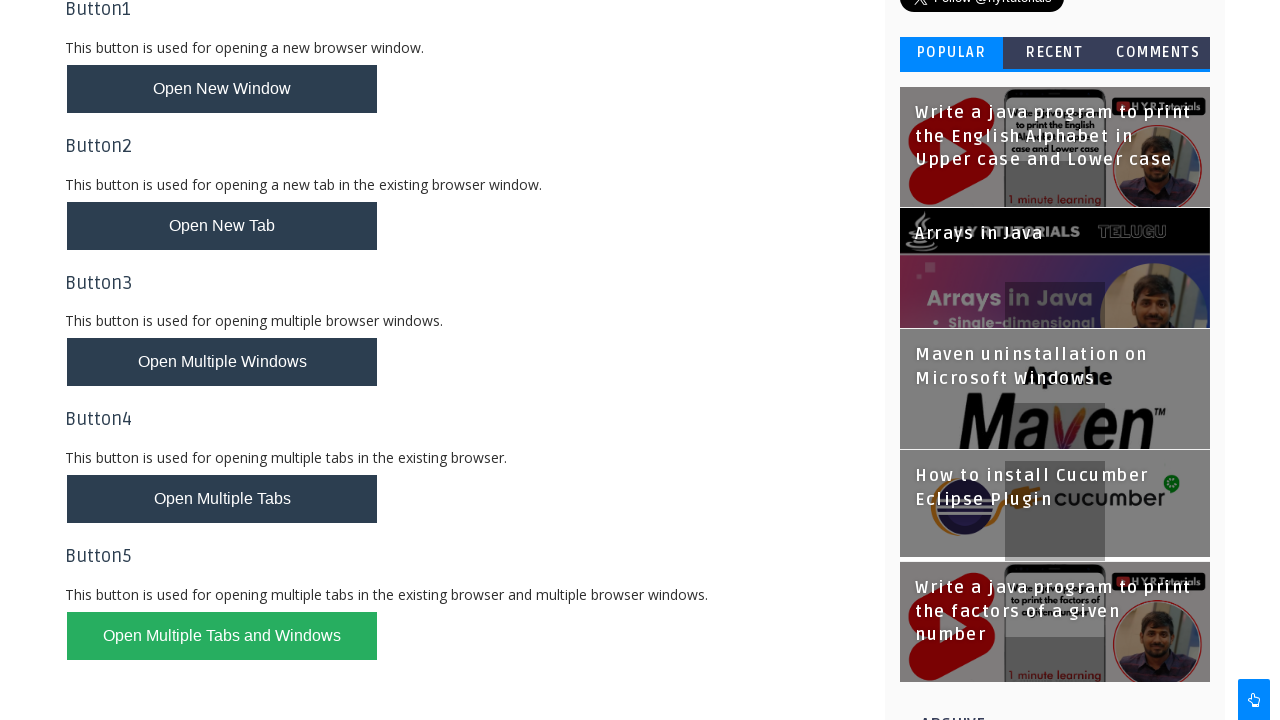

Found and closing new window/tab with title: Contact Me - H Y R Tutorials
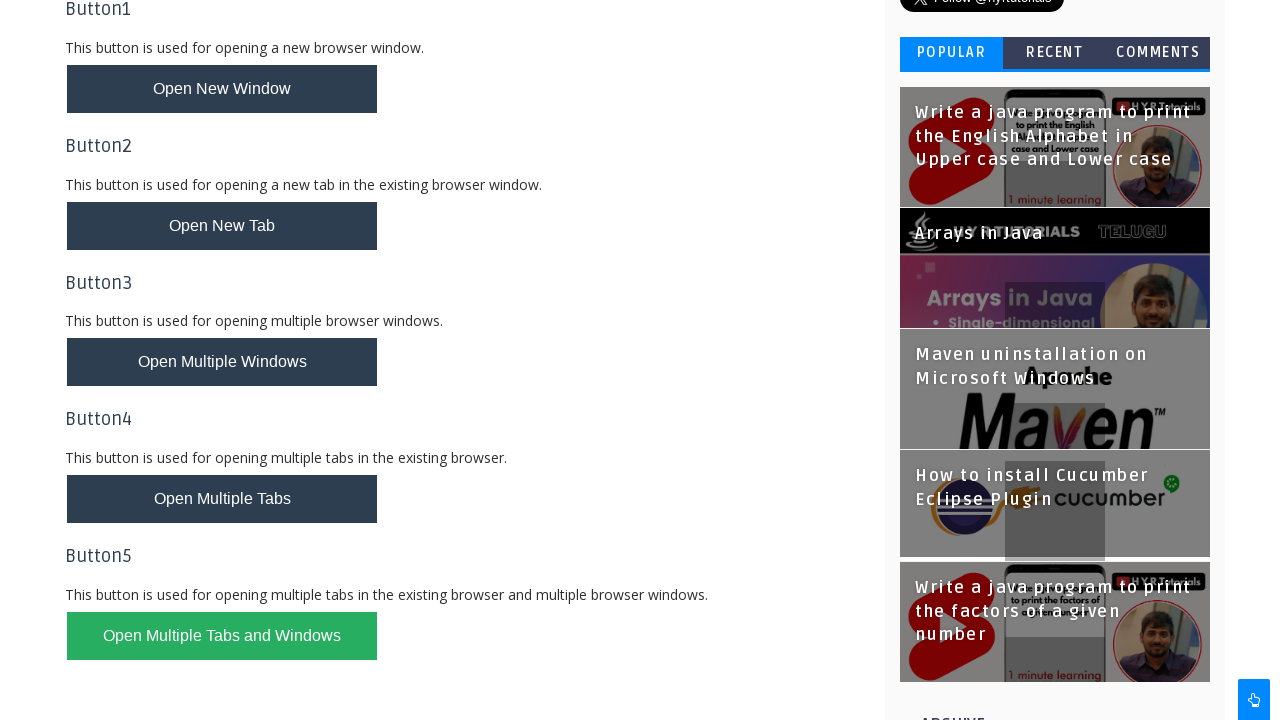

Closed new window/tab
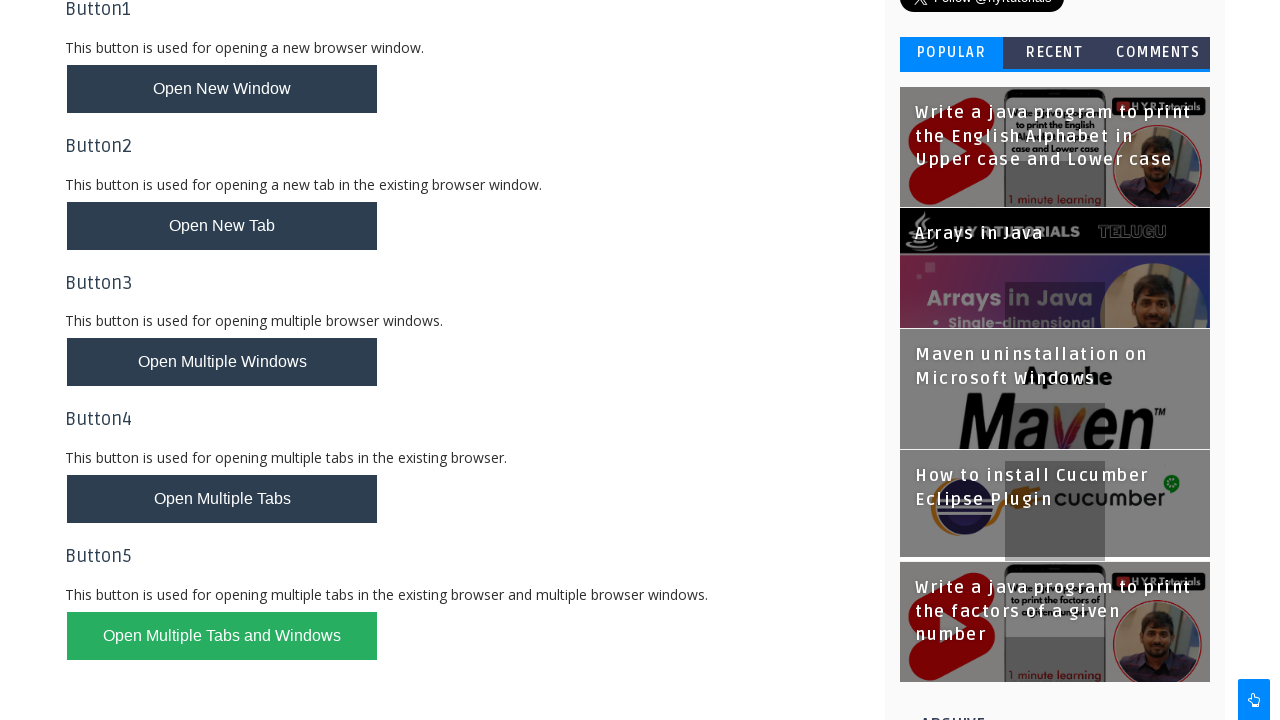

Brought original page window to front
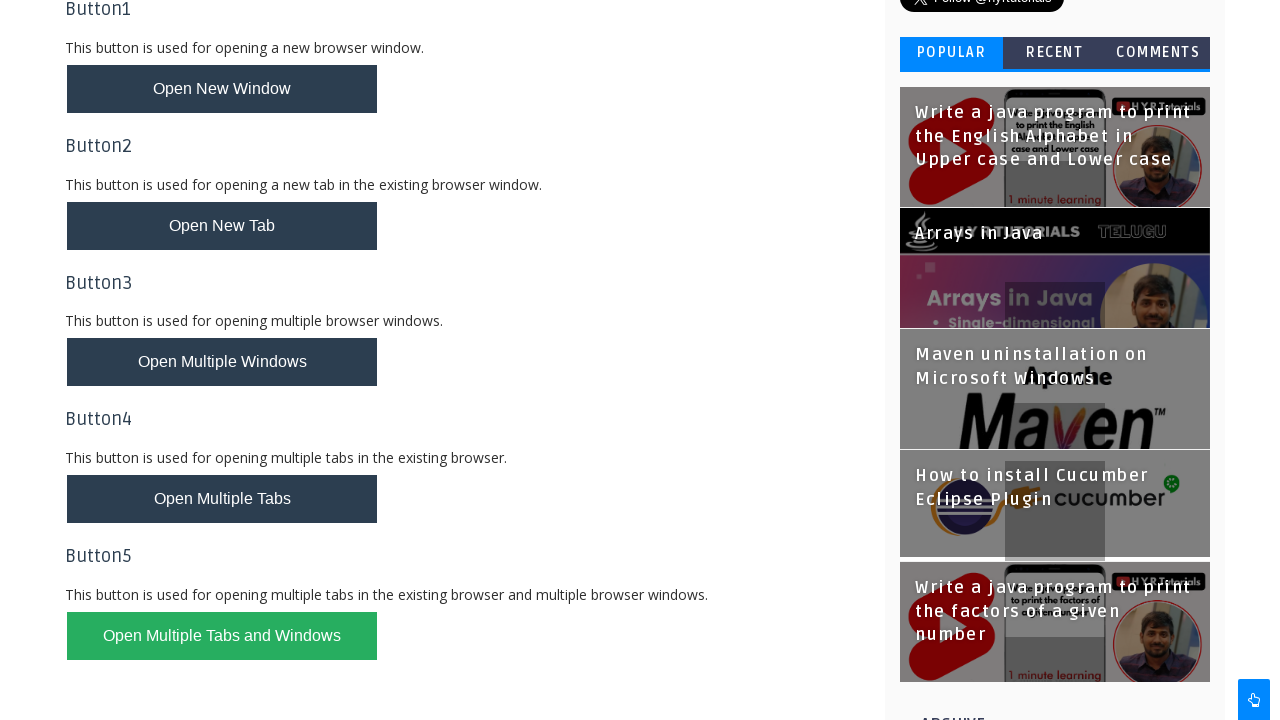

Returned to parent window after closing all new tabs/windows
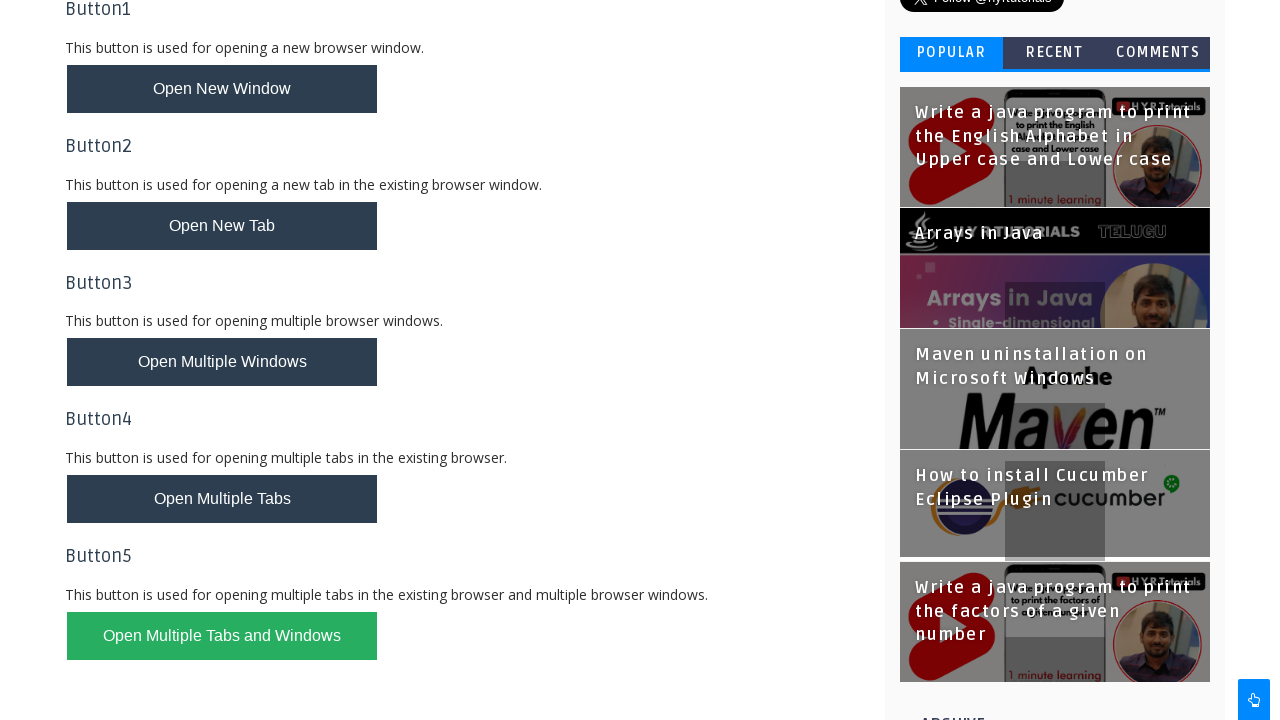

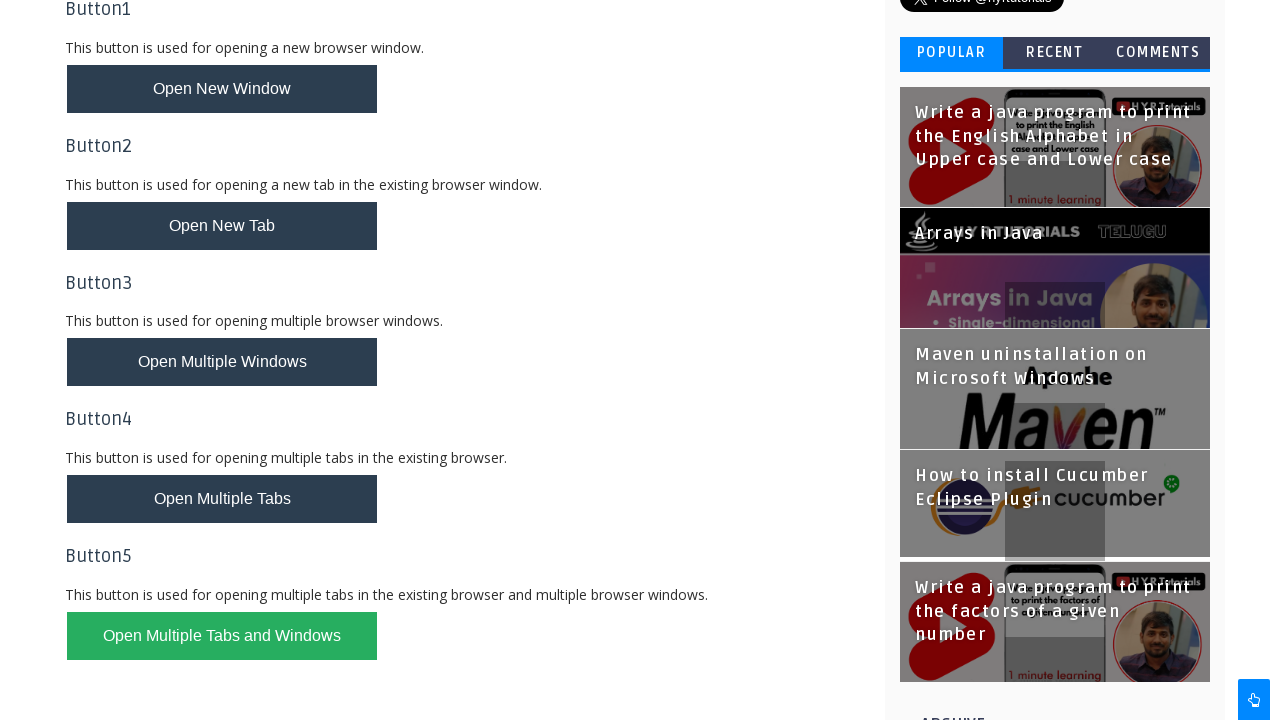